Types Russian text with Shift pressed on the virtual keyboard

Starting URL: https://virtual-keyboard-app.vercel.app/

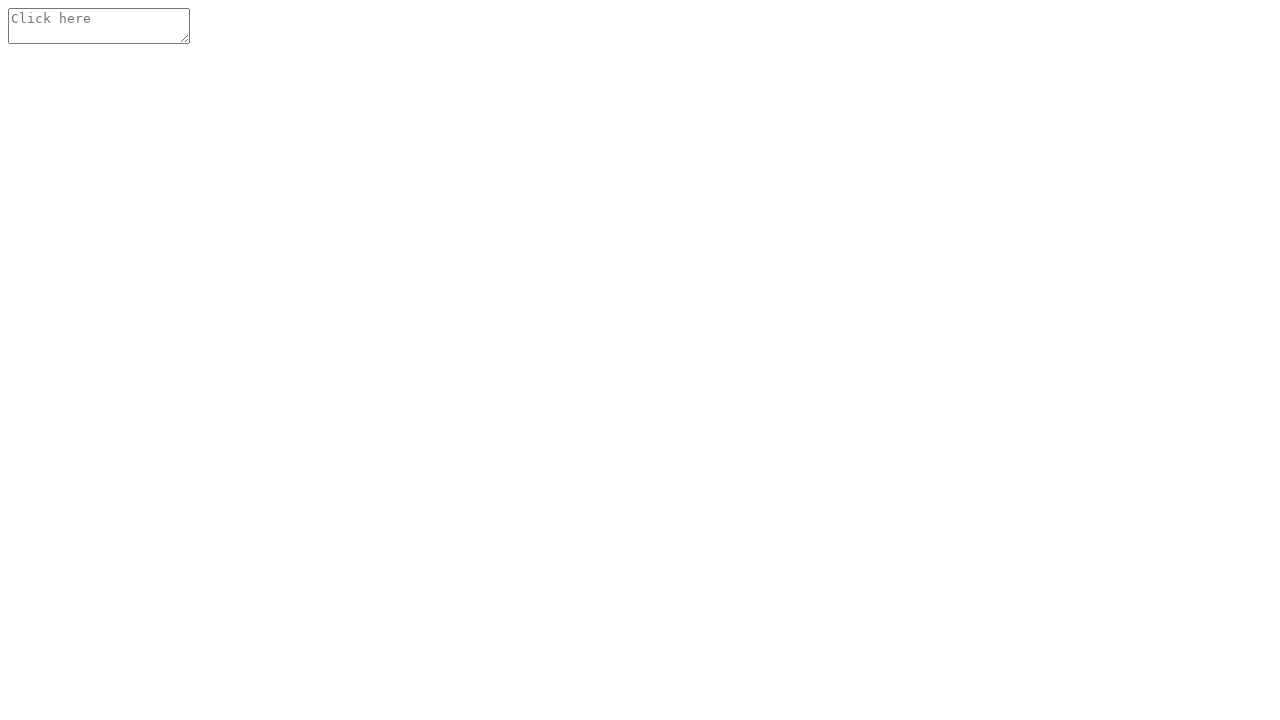

Clicked textarea to show virtual keyboard at (99, 26) on .use-keyboard-input
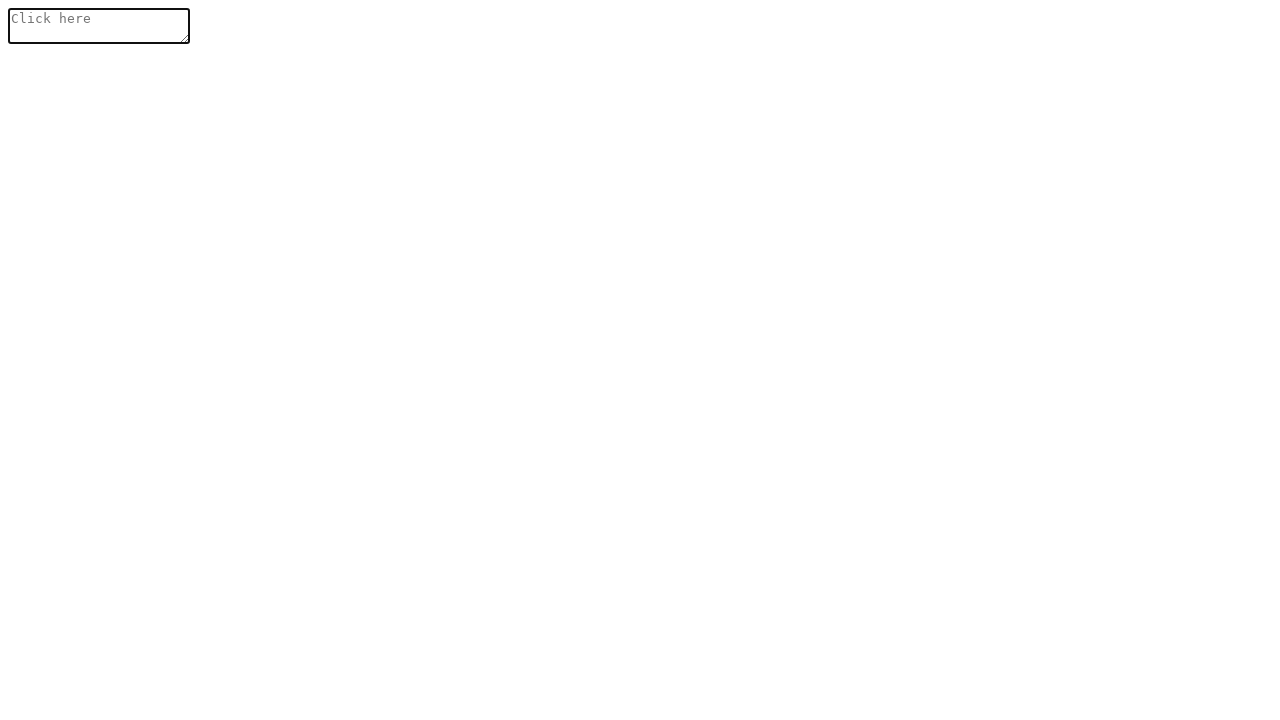

Virtual keyboard appeared
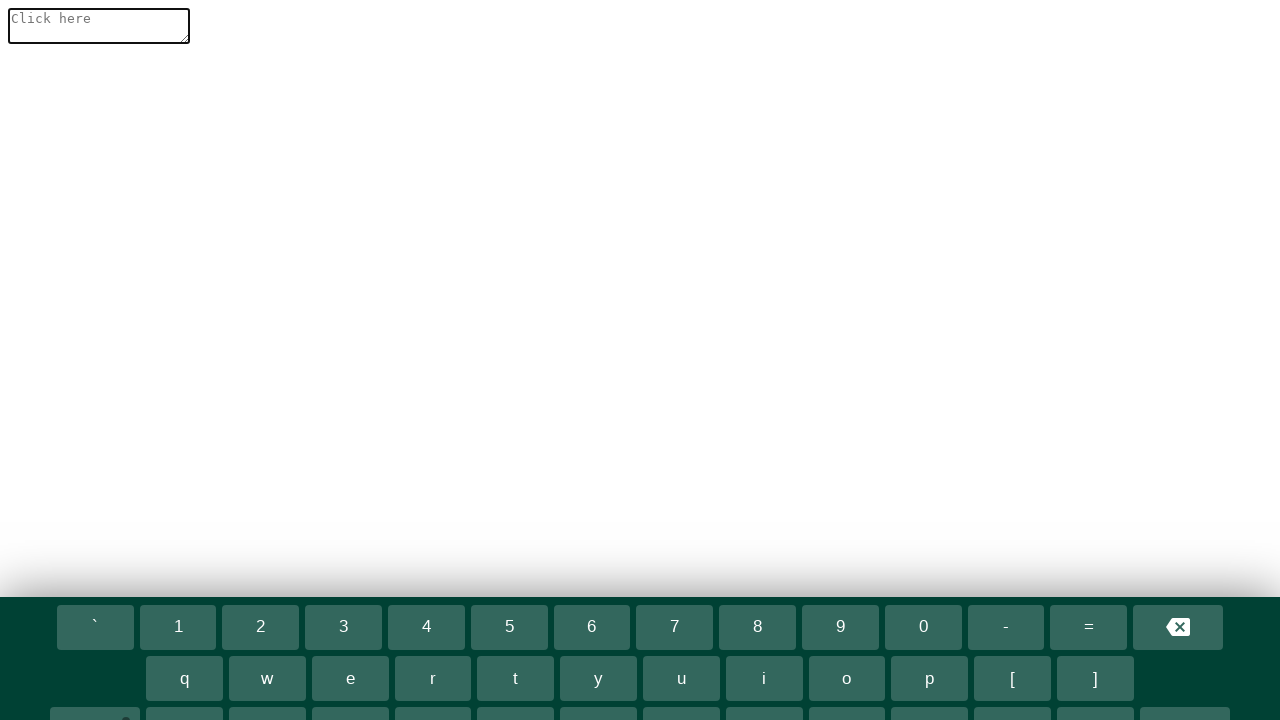

Typed Russian uppercase text with Shift using virtual keyboard on .use-keyboard-input
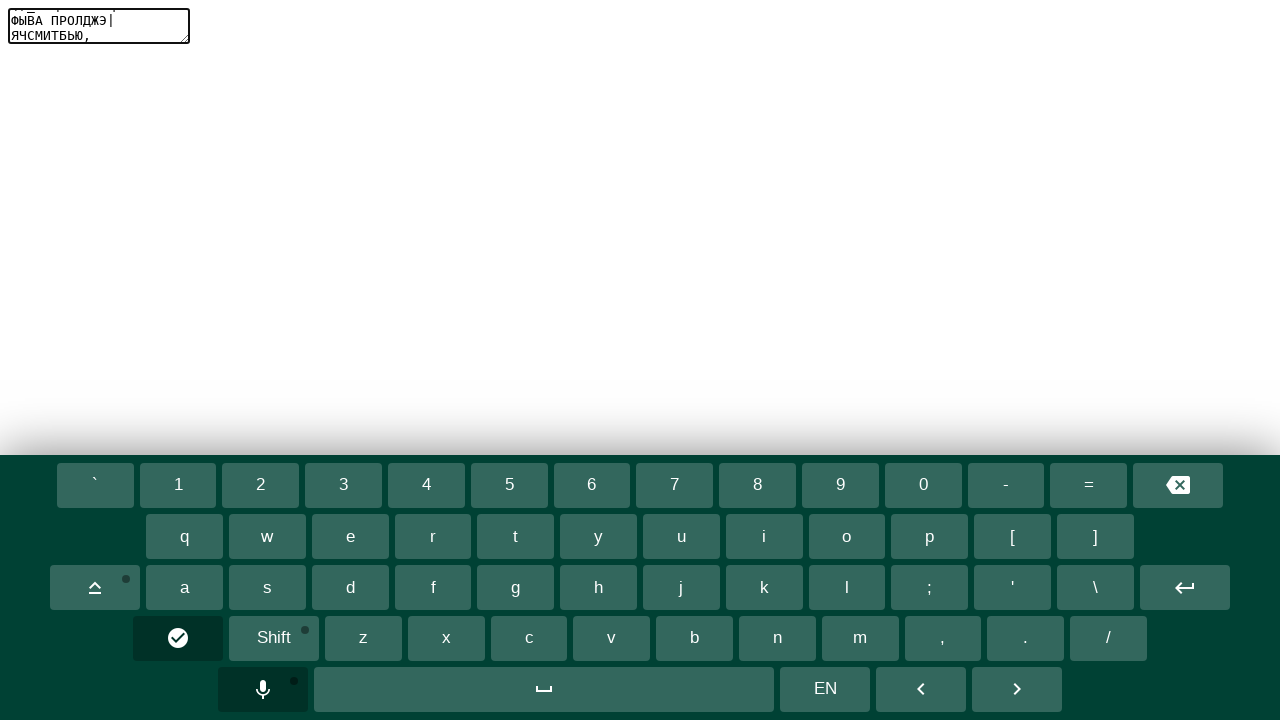

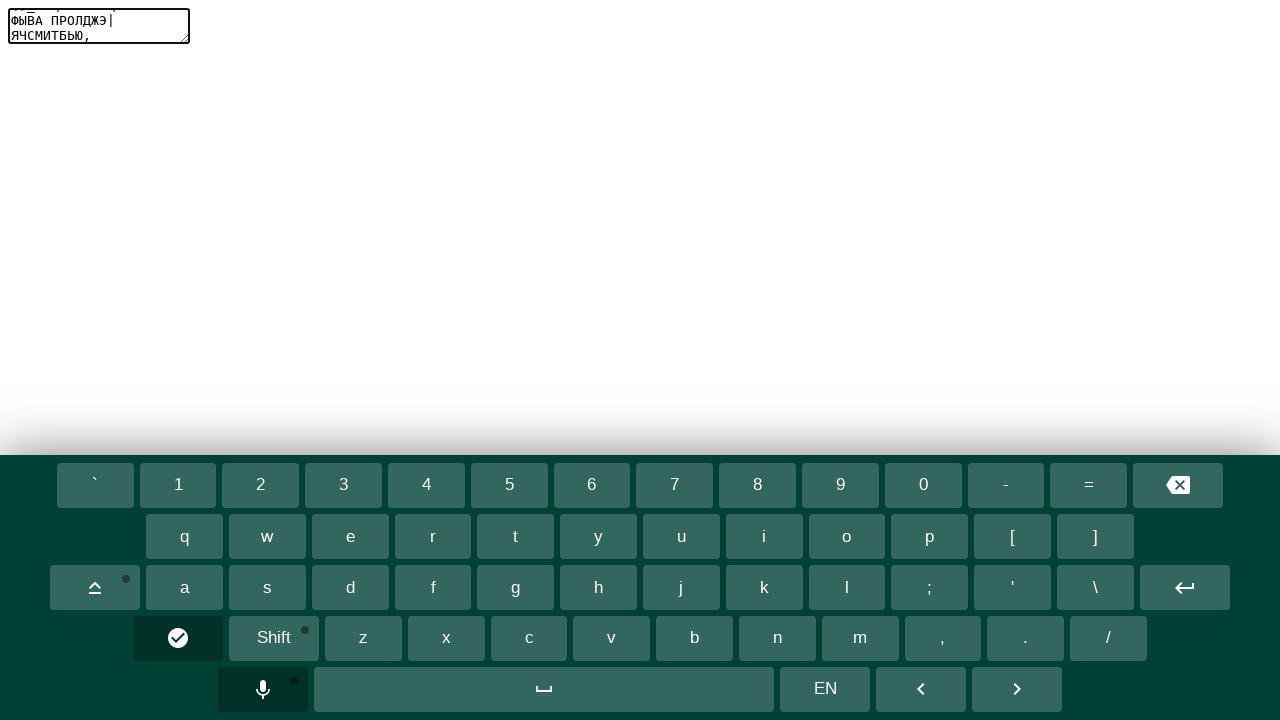